Tests opening a navigation link in a new browser tab by using keyboard shortcut (CTRL+Enter) on the Downloads link in the Selenium website navbar

Starting URL: https://www.selenium.dev/

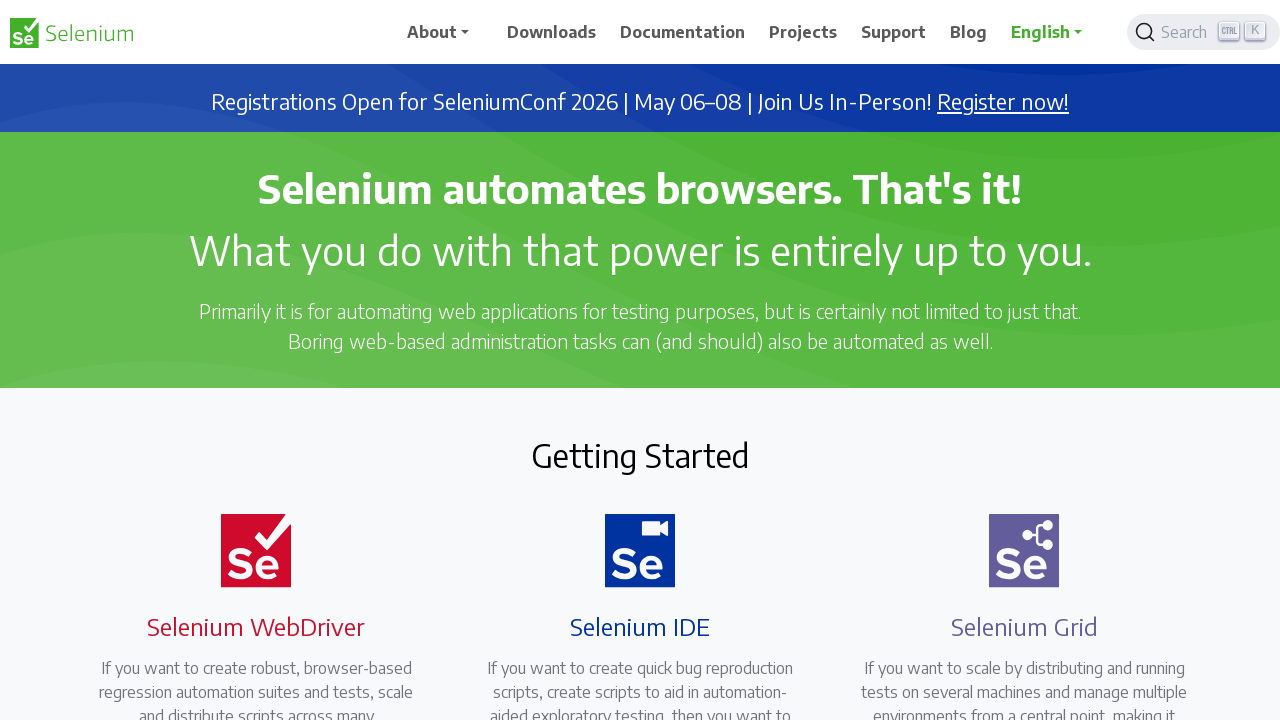

Located Downloads link in navbar
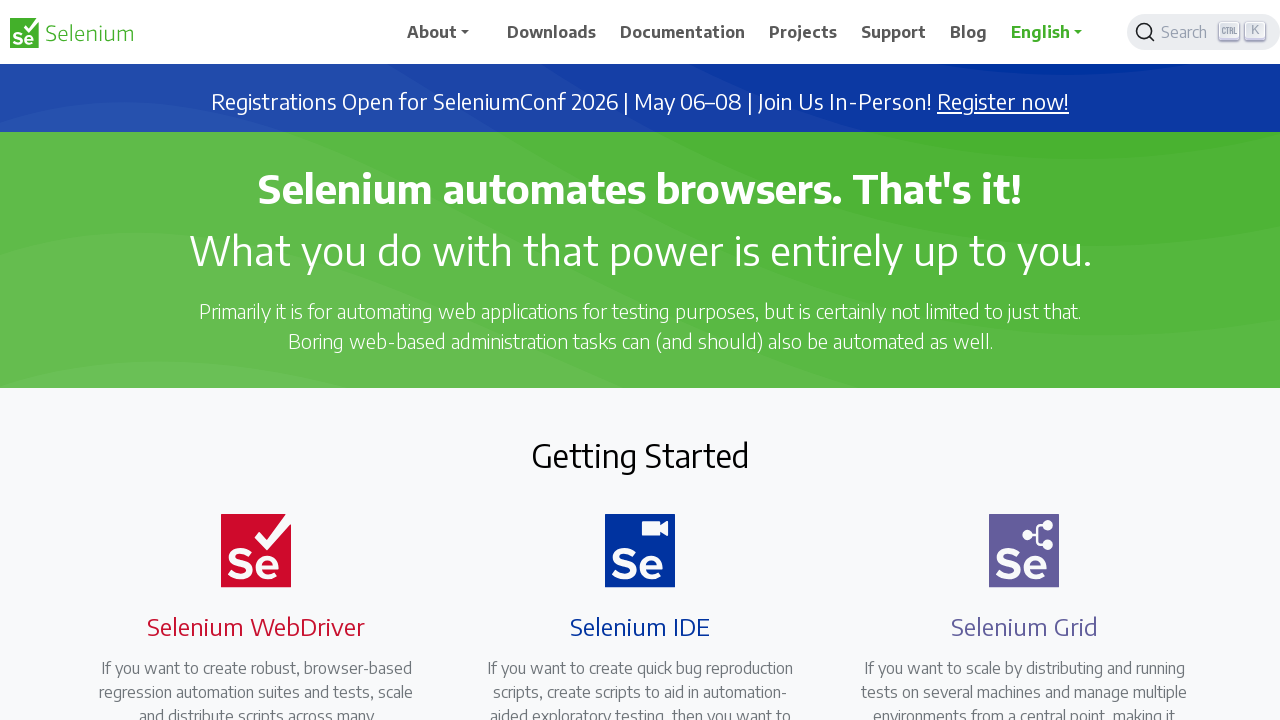

Clicked Downloads link with CTRL+Enter to open in new tab at (552, 32) on xpath=//div[@id='main_navbar']//ul[1]//li//a//span[text()='Downloads']
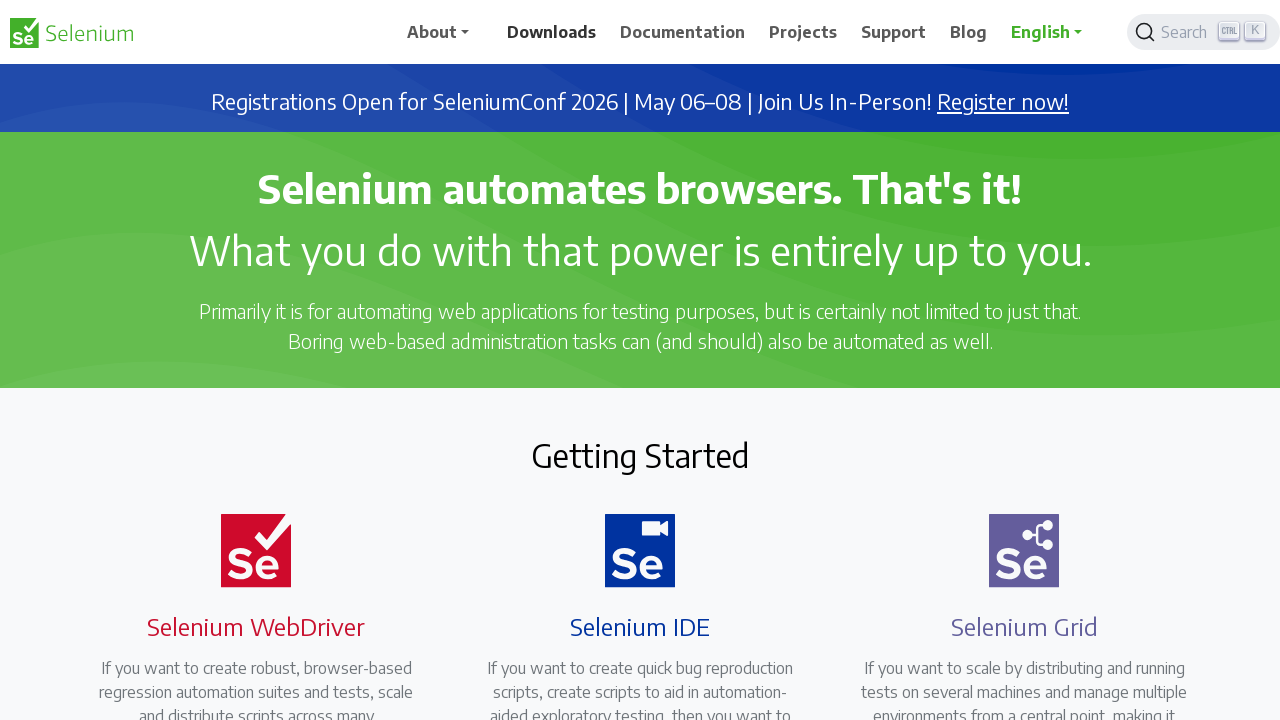

Waited for new tab to be created
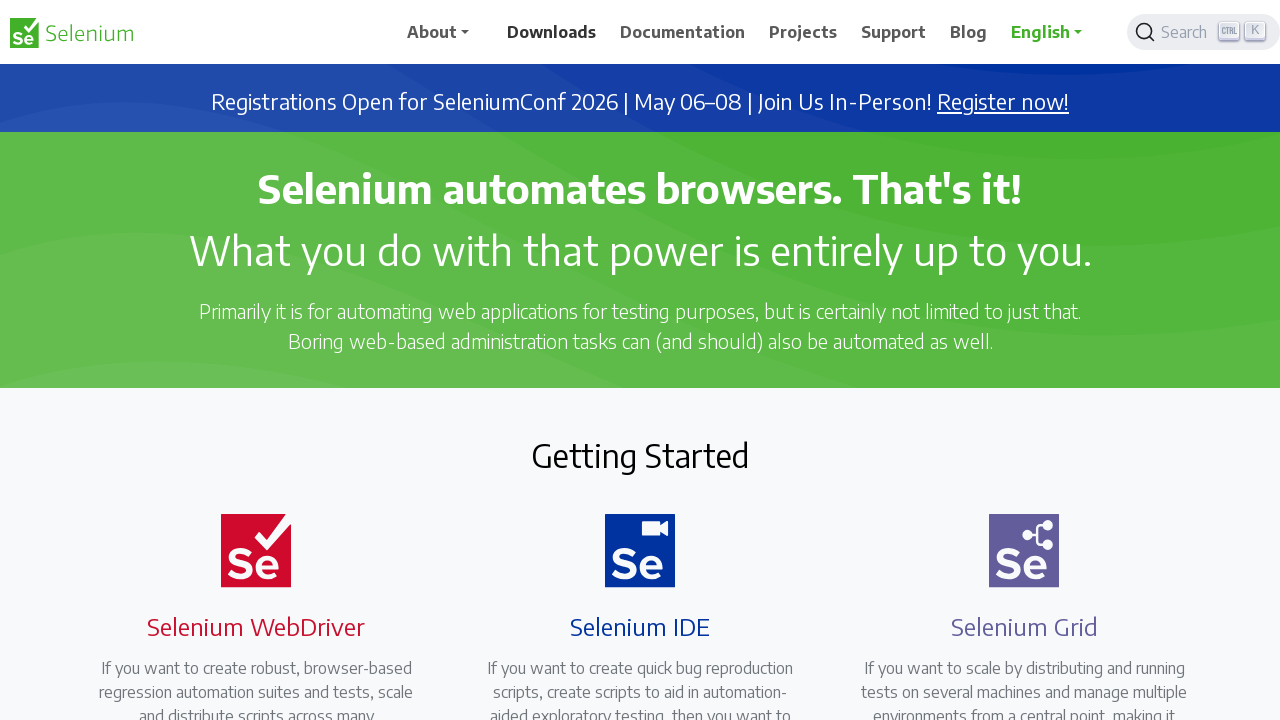

Verified new tab was successfully opened
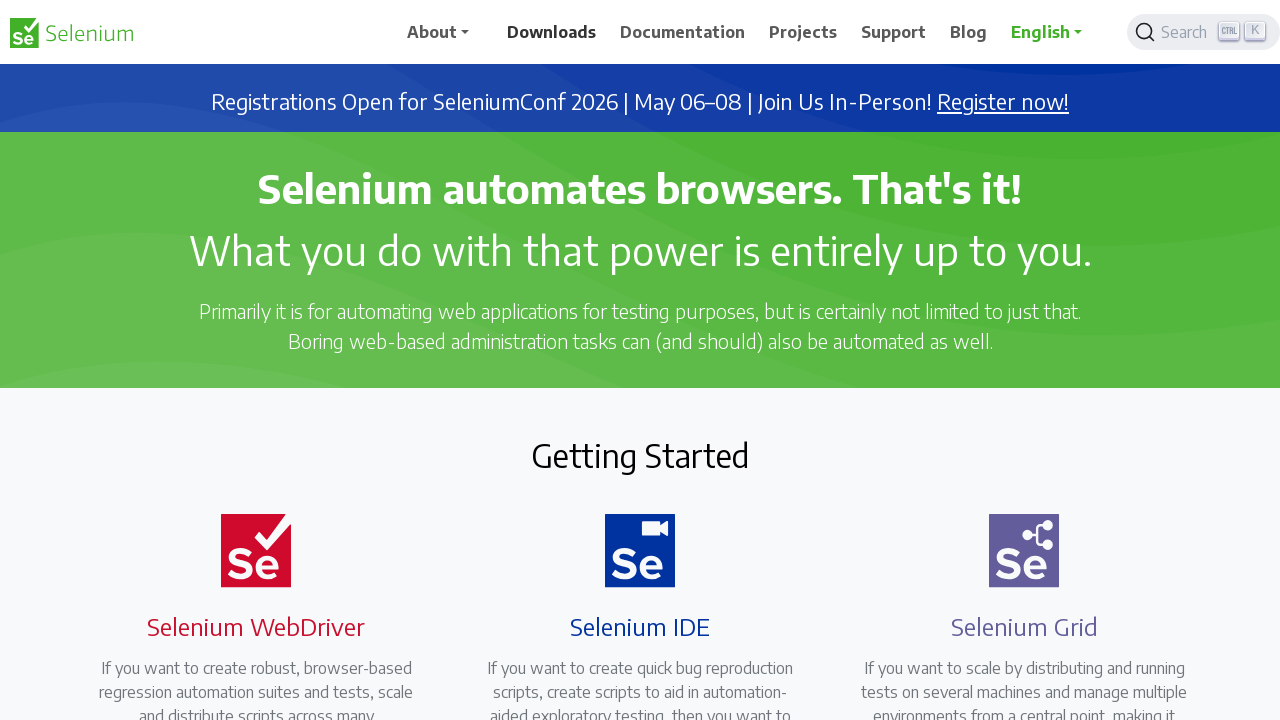

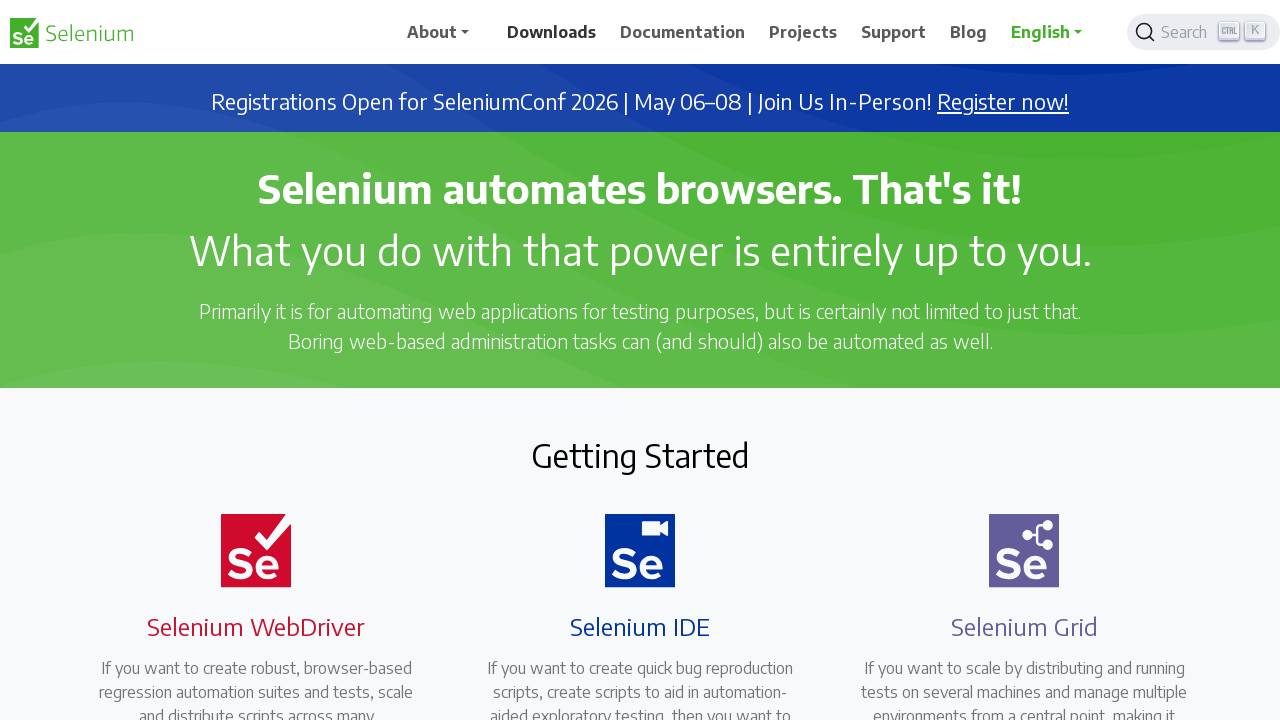